Tests clicking a download link on W3Schools' HTML5 download attribute example page by switching to the iframe containing the example and clicking the download anchor element.

Starting URL: https://www.w3schools.com/tags/tryit.asp?filename=tryhtml5_a_download

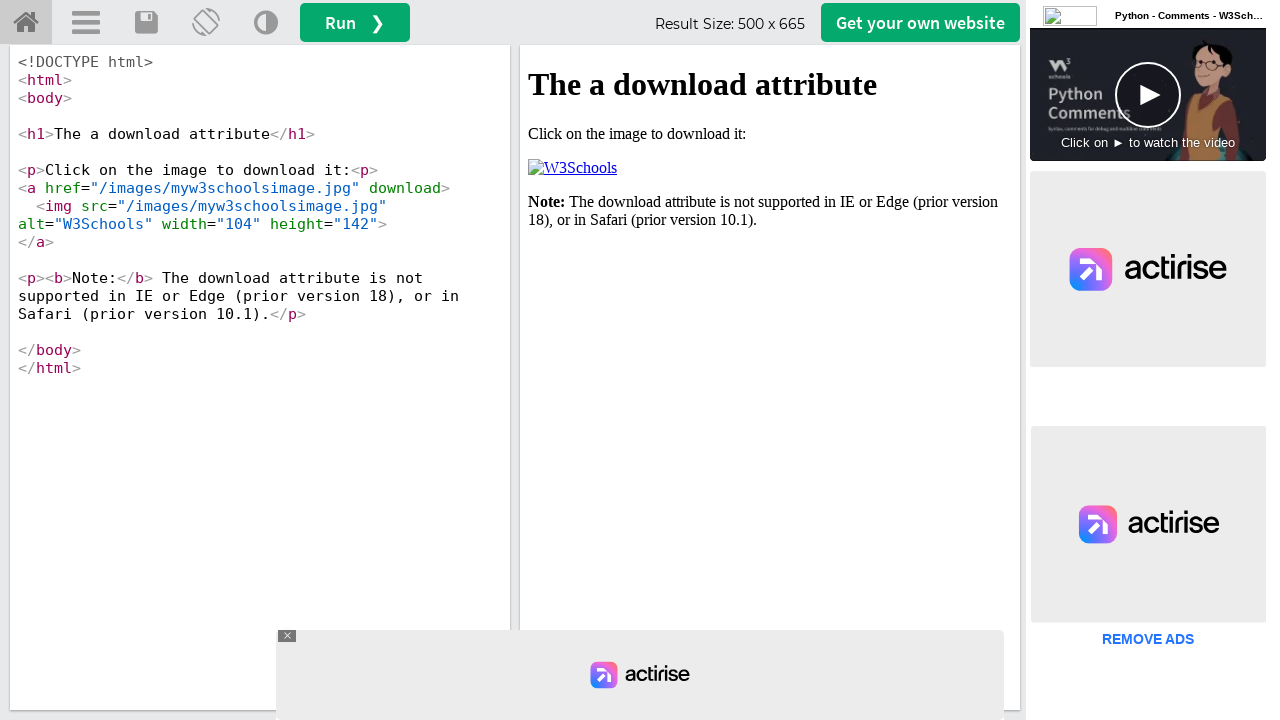

Located iframe with id 'iframeResult' containing the HTML5 download example
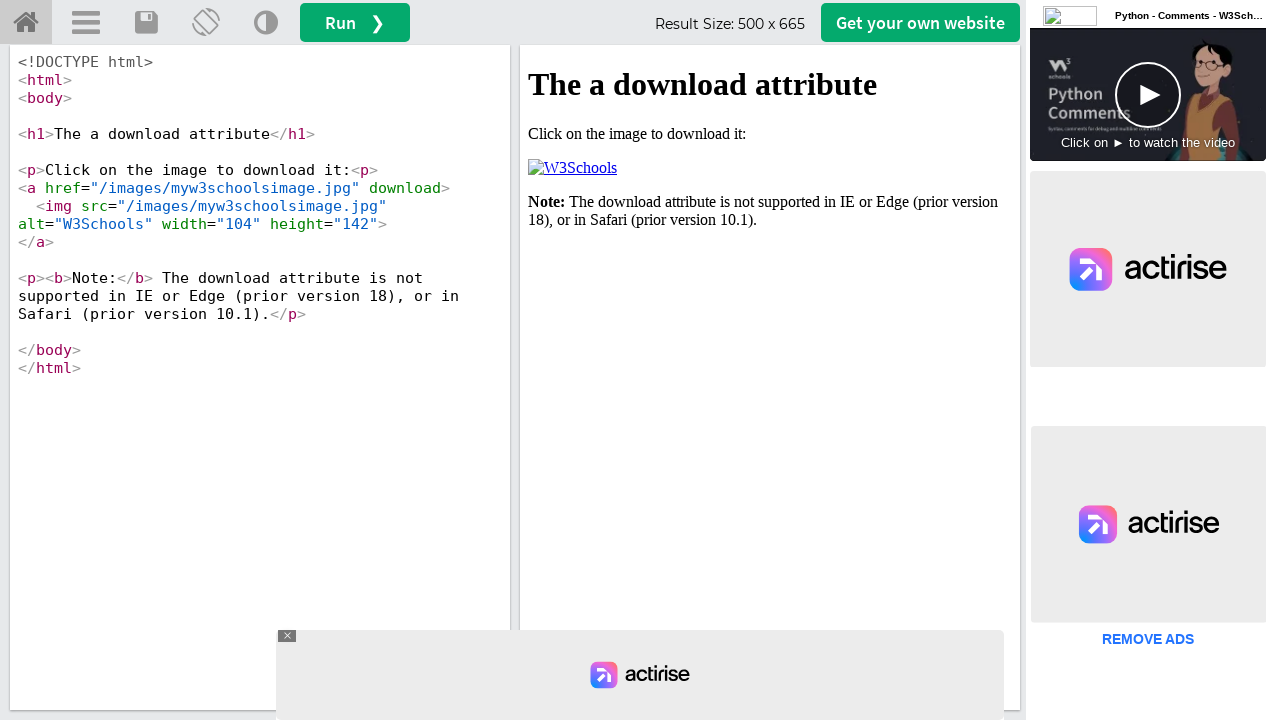

Clicked the download anchor element in the second paragraph of the iframe at (572, 168) on #iframeResult >> internal:control=enter-frame >> xpath=//html/body/p[2]/a
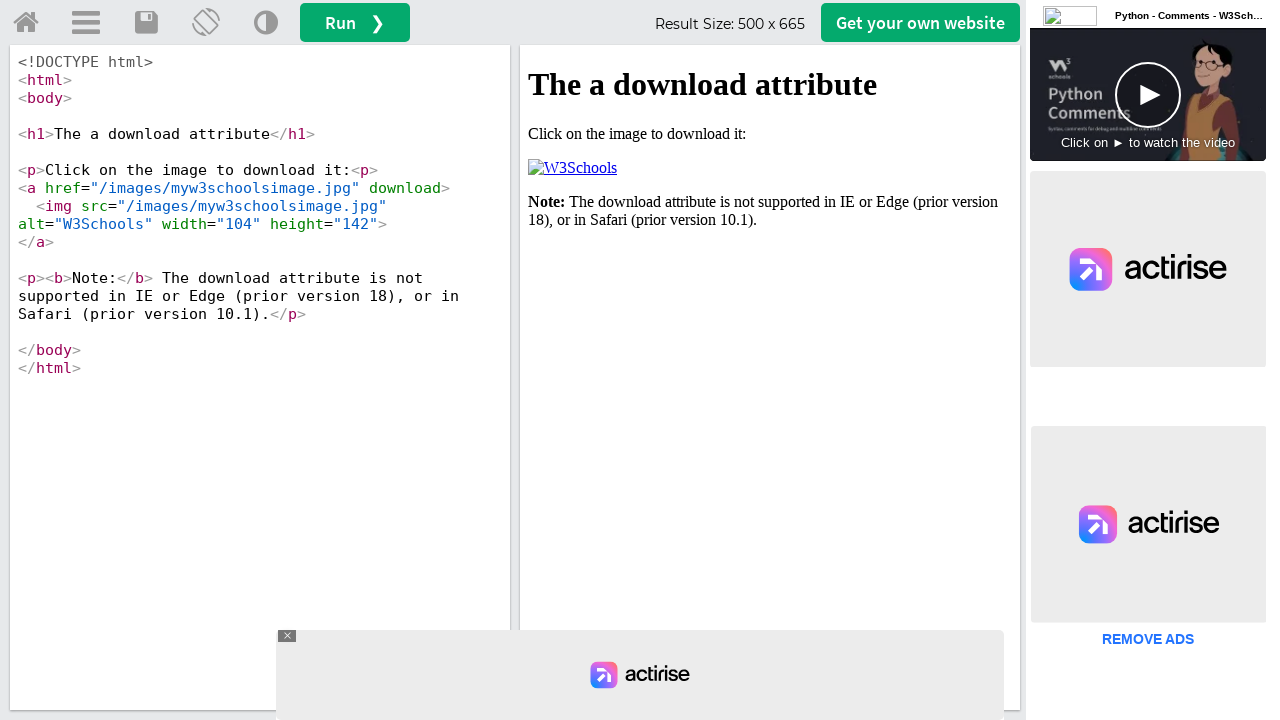

Waited 1 second for download to initiate
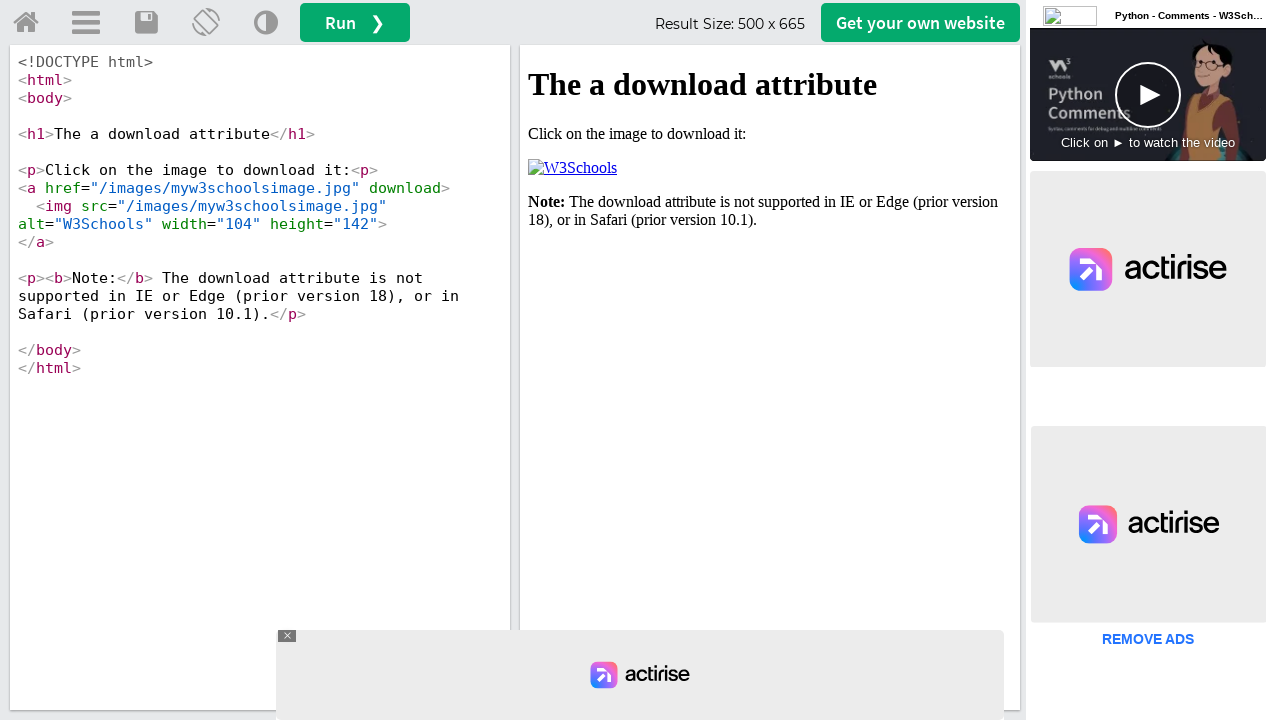

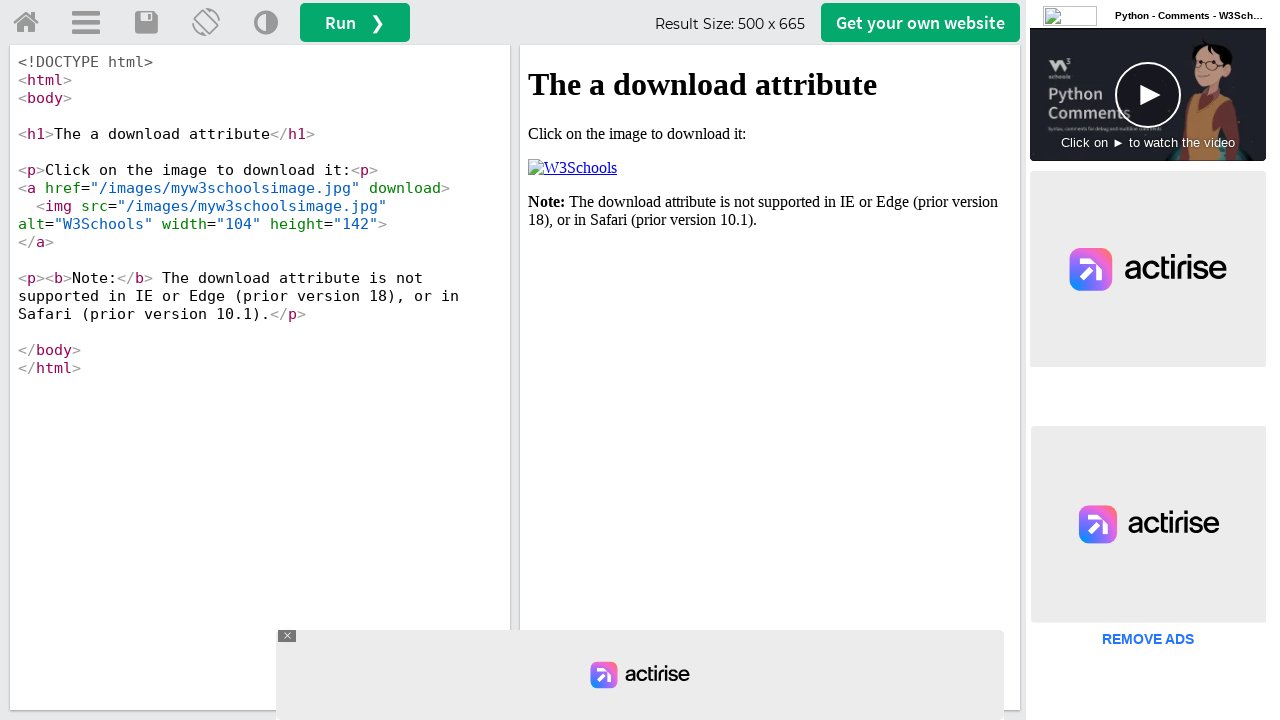